Tests unchecking checkboxes by clicking each checkbox if it is currently selected, ensuring both end up unchecked

Starting URL: https://the-internet.herokuapp.com/checkboxes

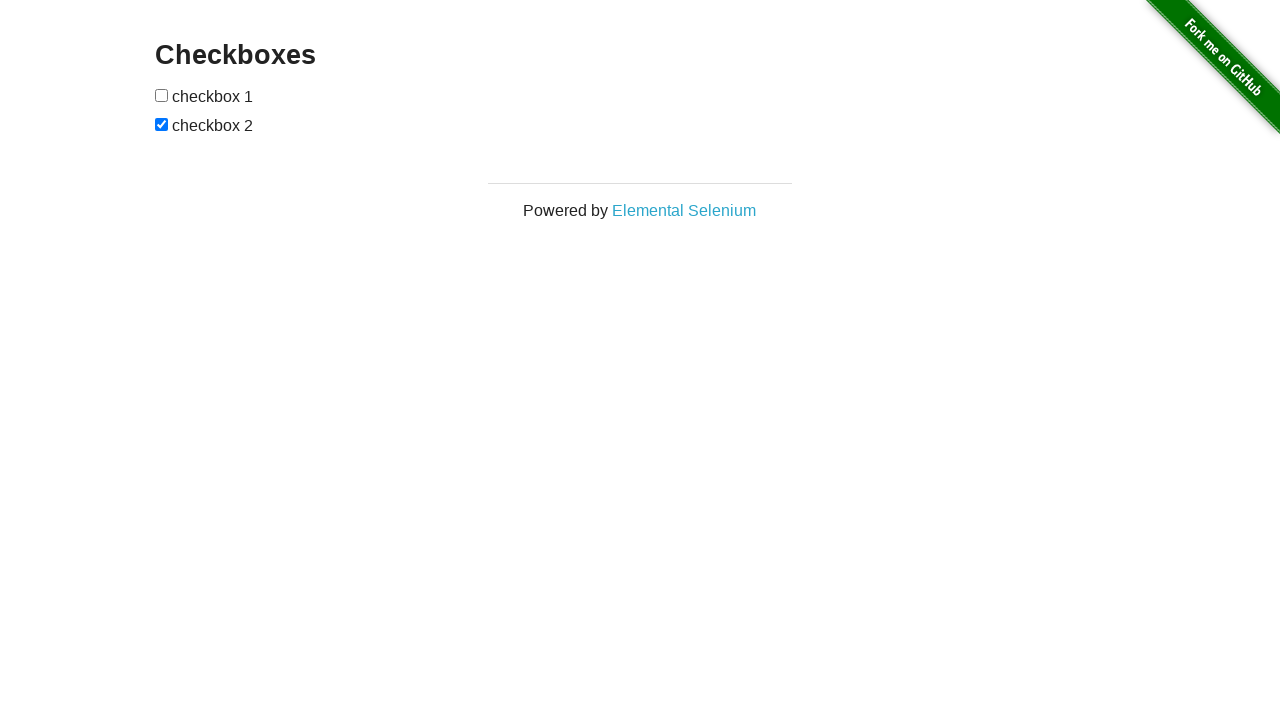

Navigated to checkboxes test page
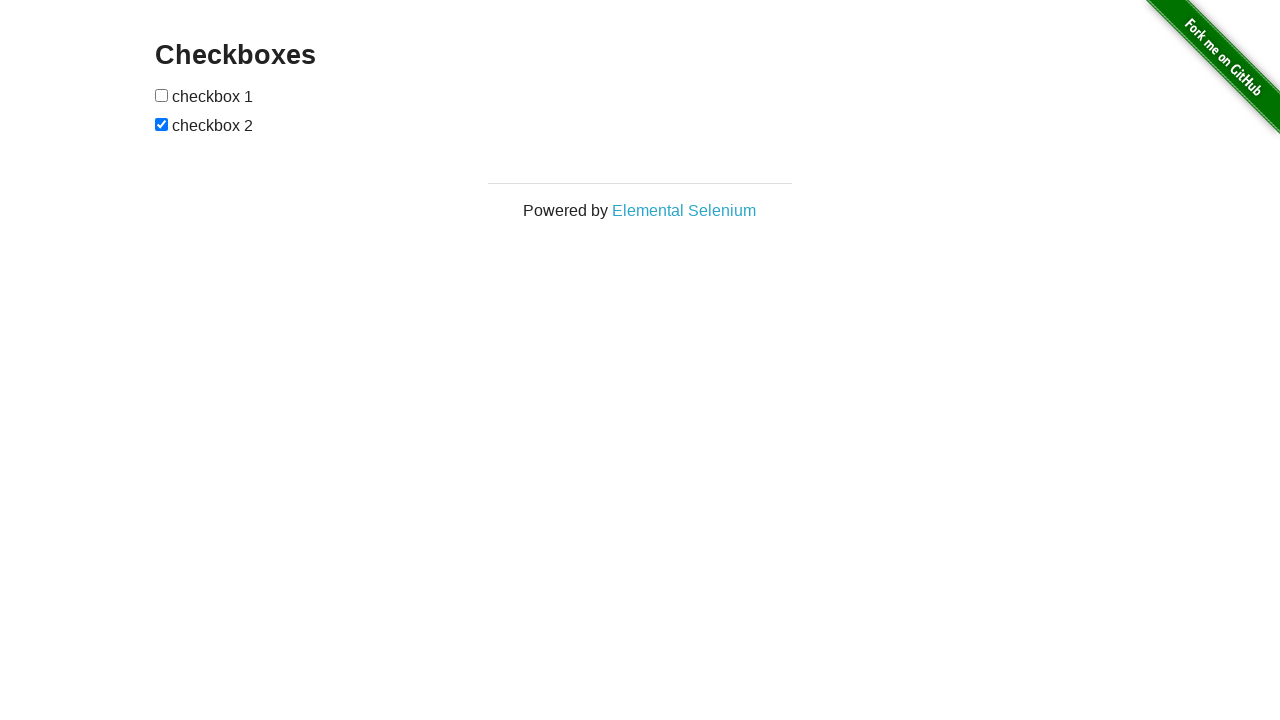

Located first checkbox element
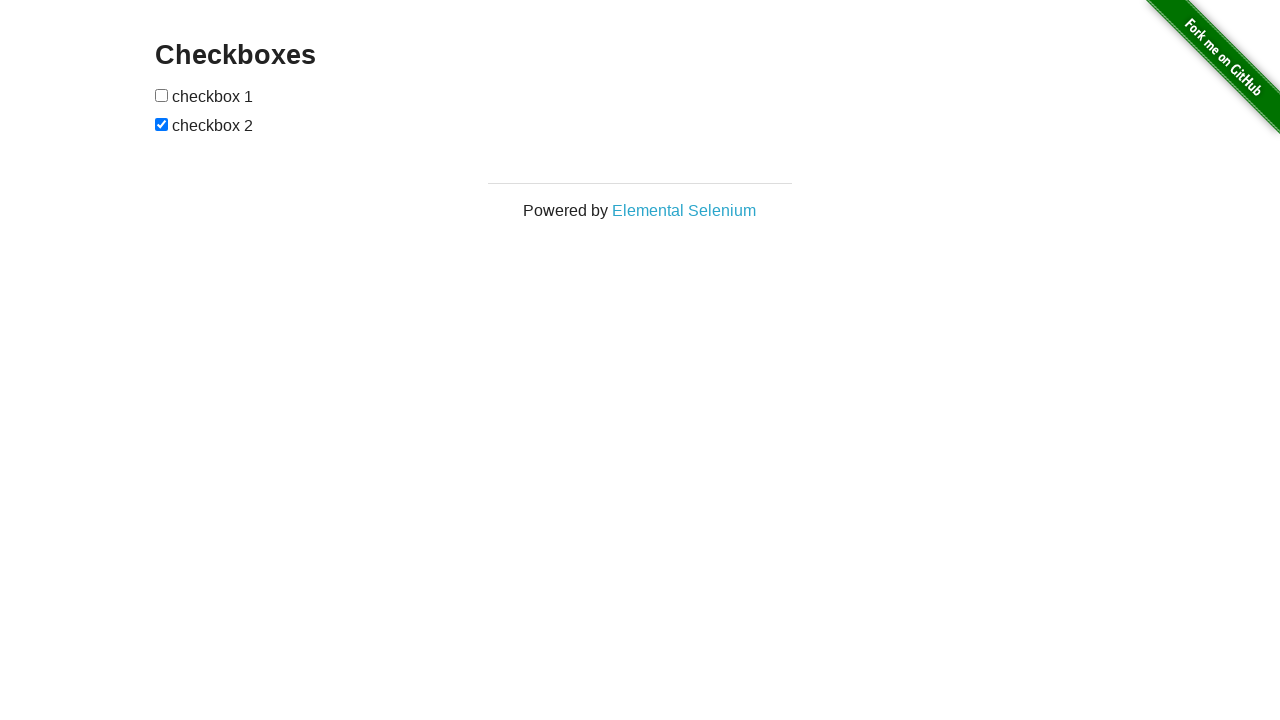

First checkbox is already unchecked
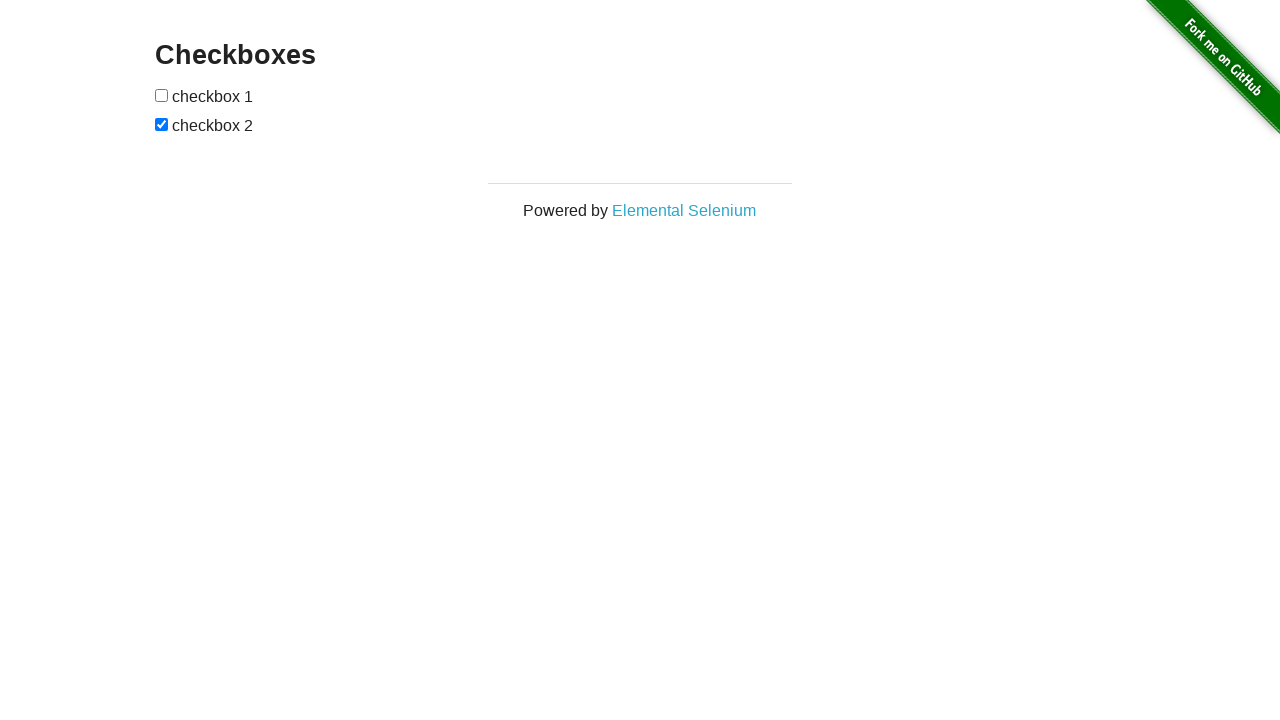

Located second checkbox element
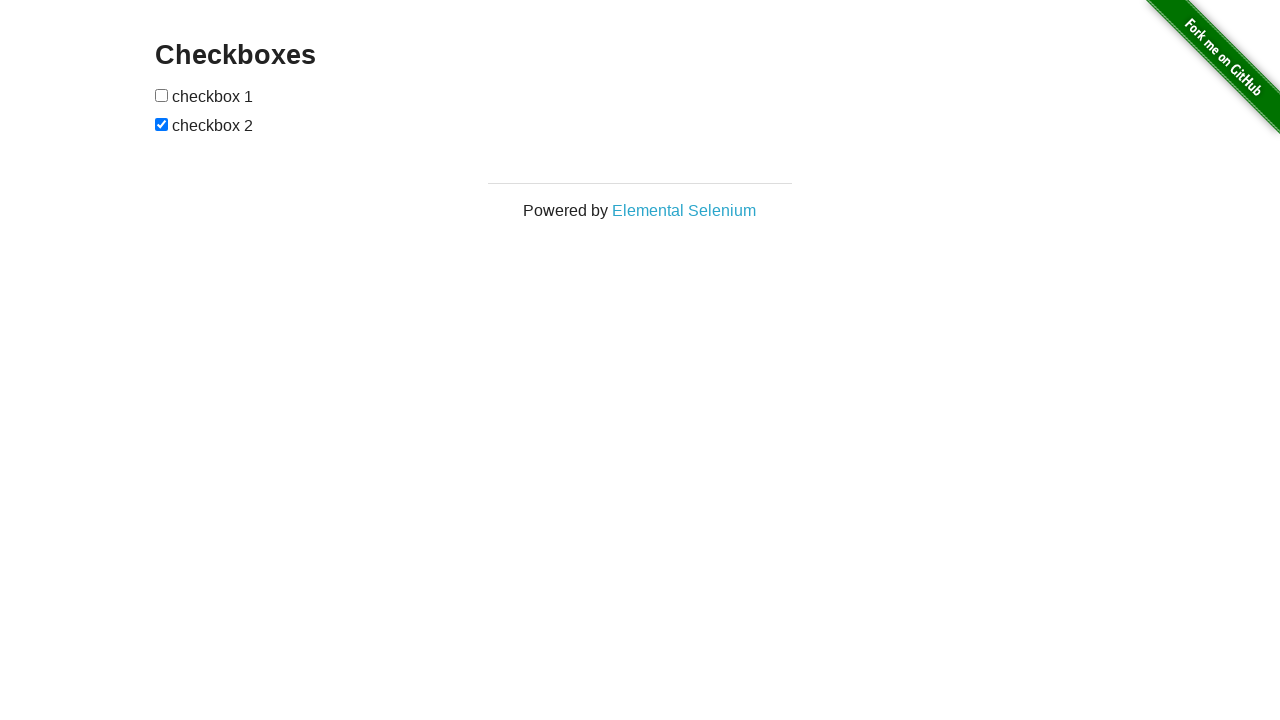

Second checkbox is currently selected
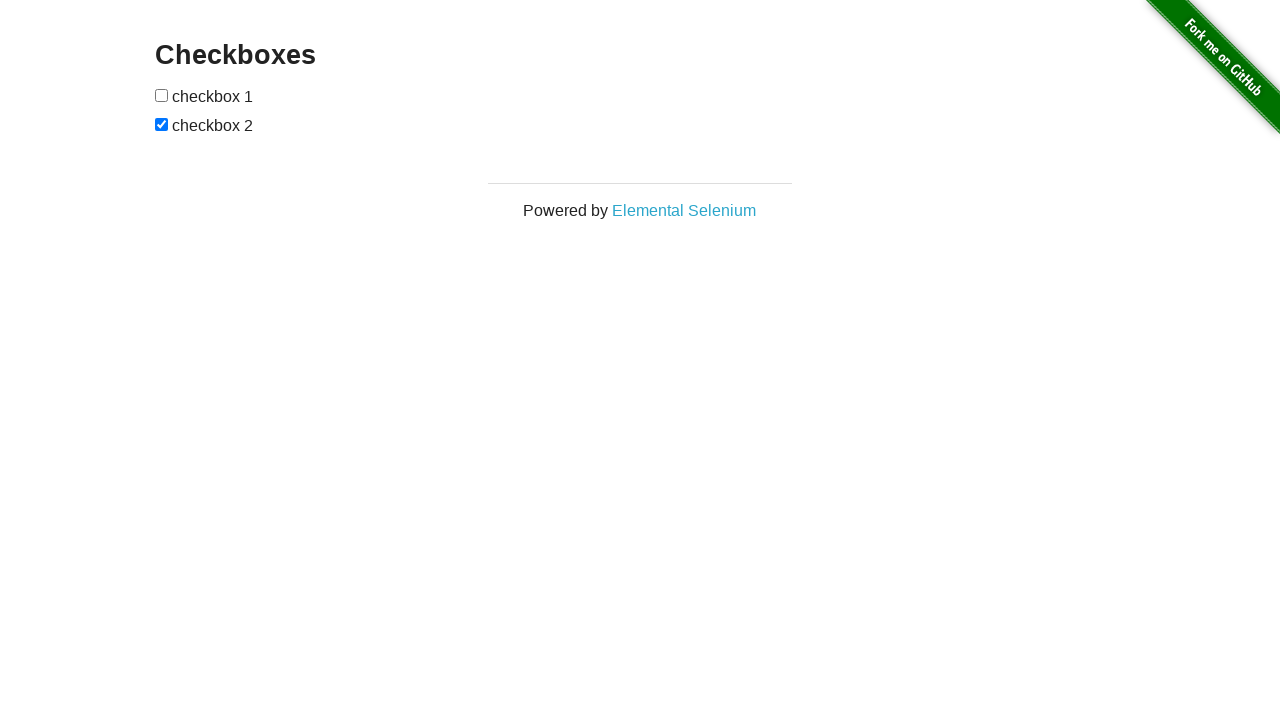

Clicked second checkbox to uncheck it at (162, 124) on xpath=//*[@id='checkboxes']/input[2]
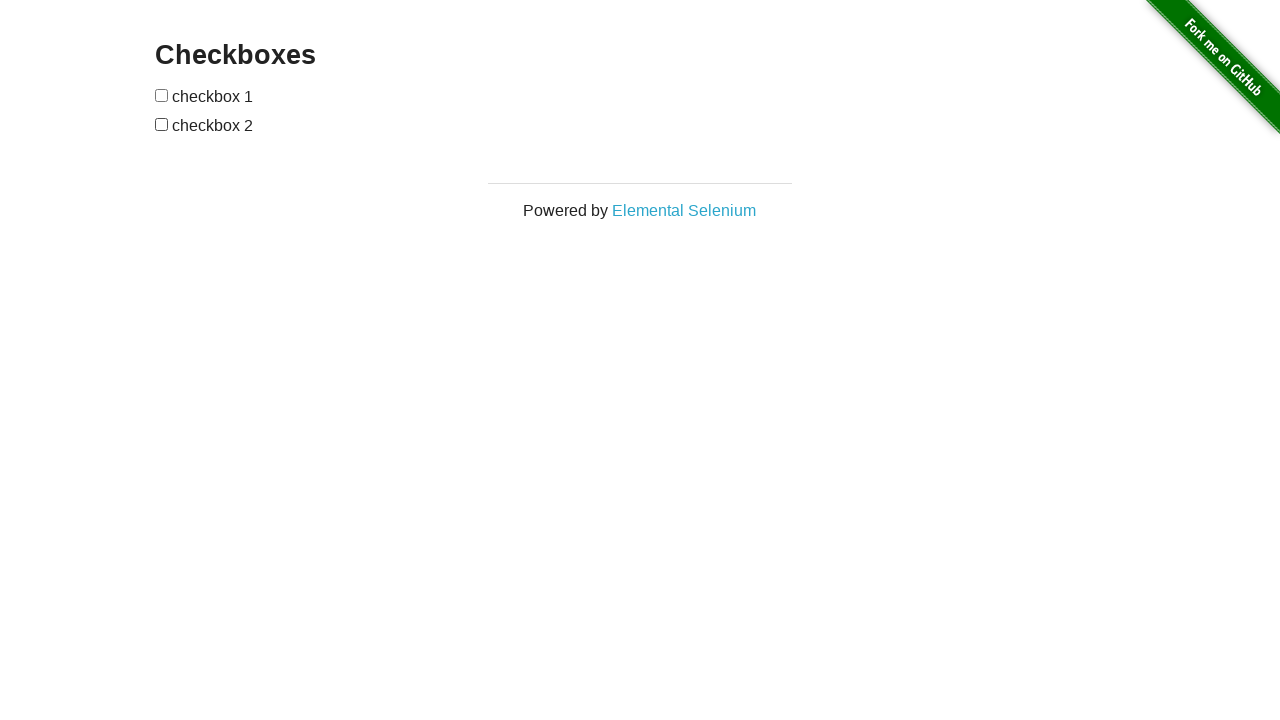

Verified both checkboxes are unchecked
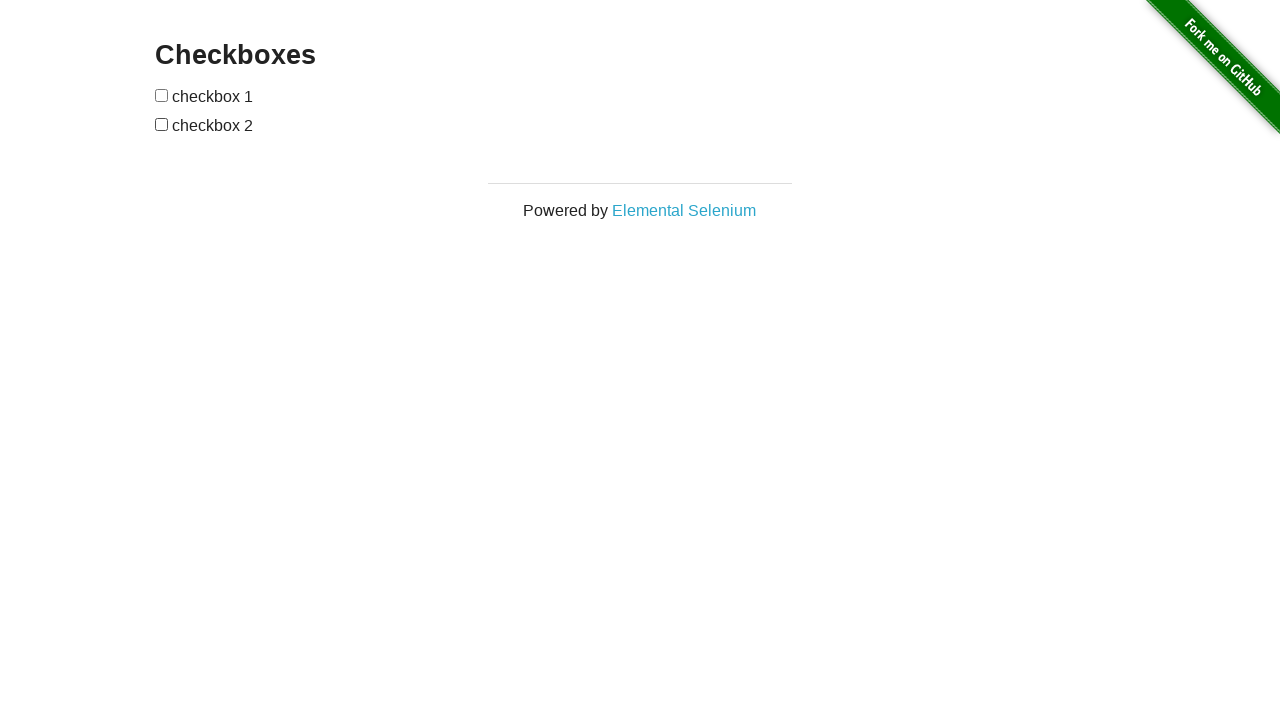

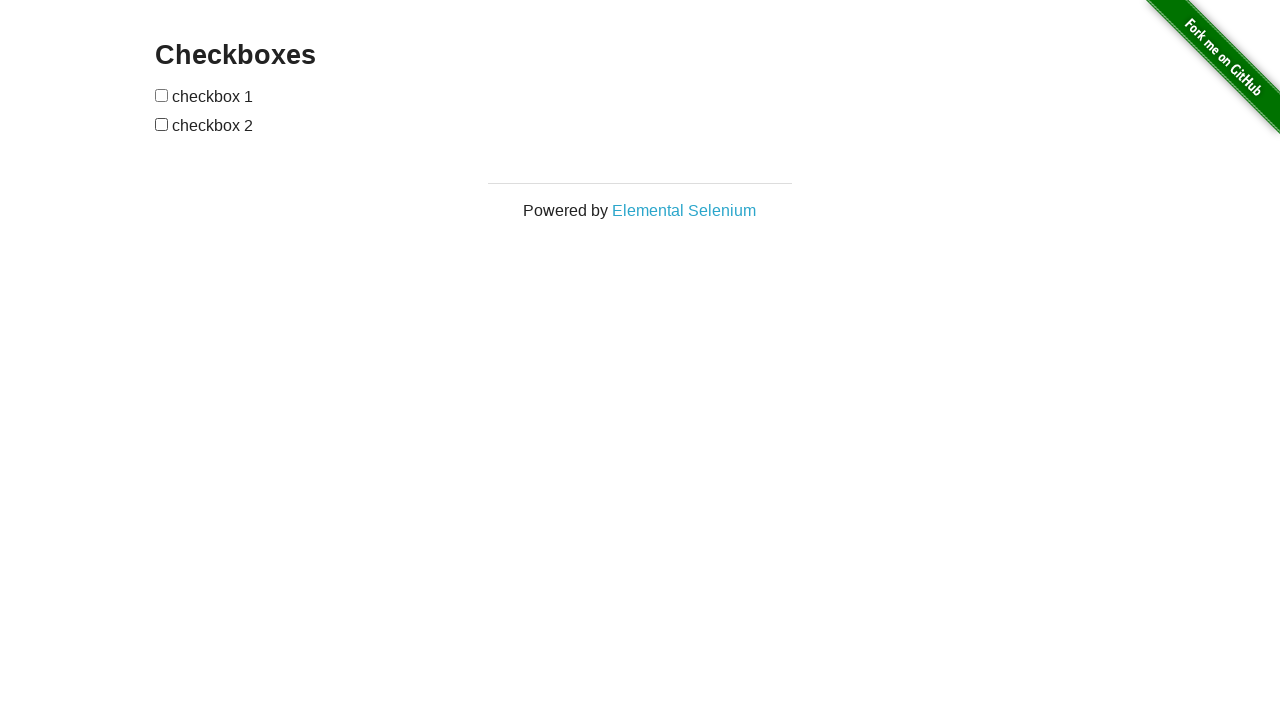